Simple navigation test that loads a login practice page and verifies it loads successfully

Starting URL: https://rahulshettyacademy.com/loginpagePractise/

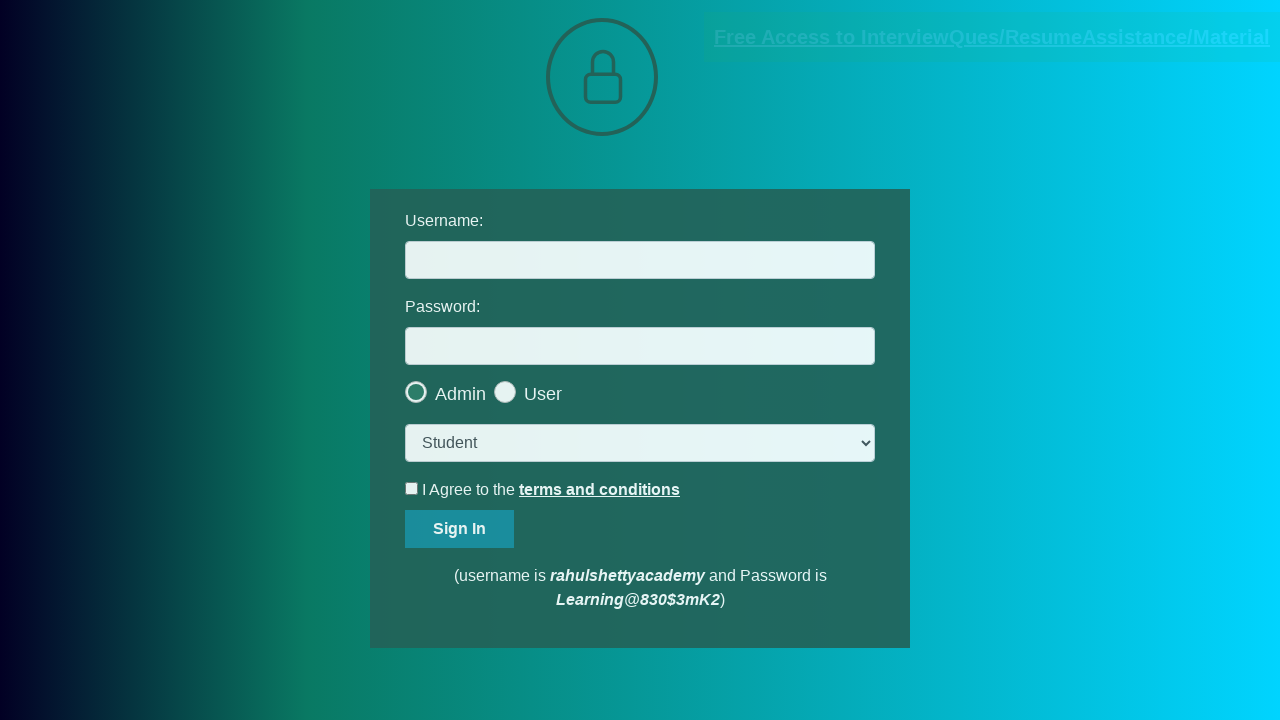

Waited for page DOM to load completely
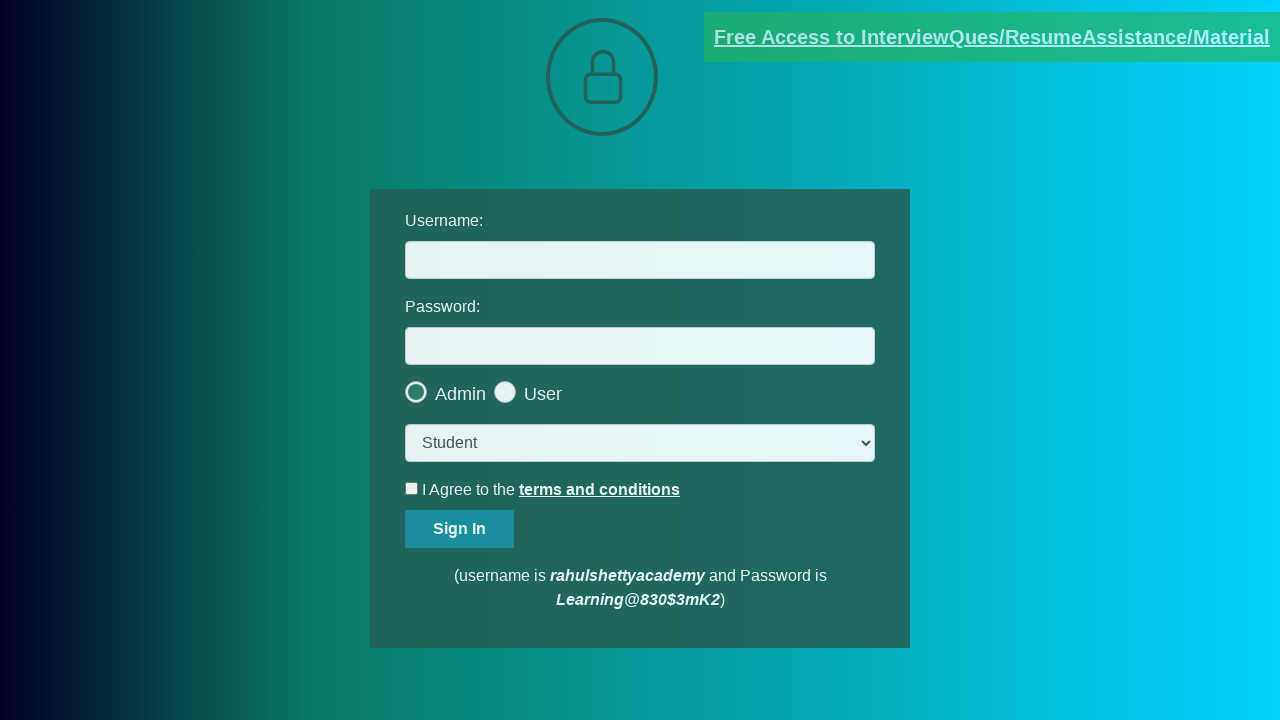

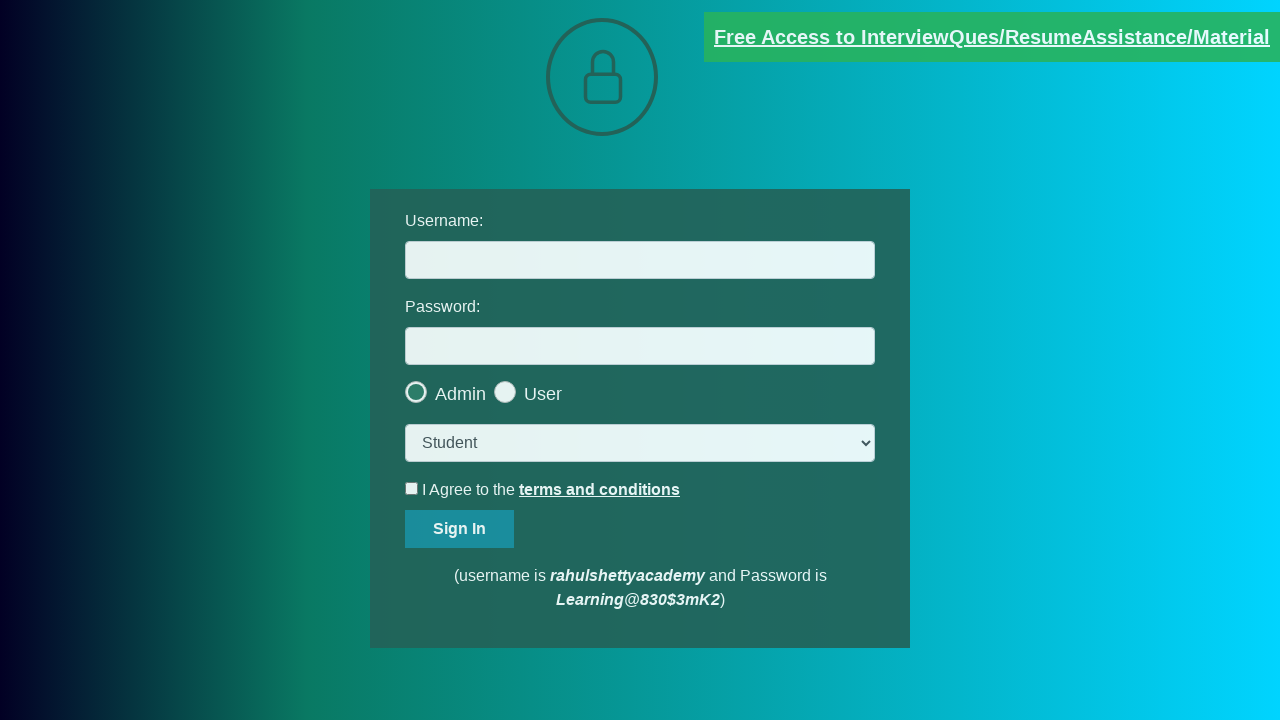